Tests file upload functionality by selecting a file and clicking the upload button, then verifying the upload completes

Starting URL: https://the-internet.herokuapp.com/upload

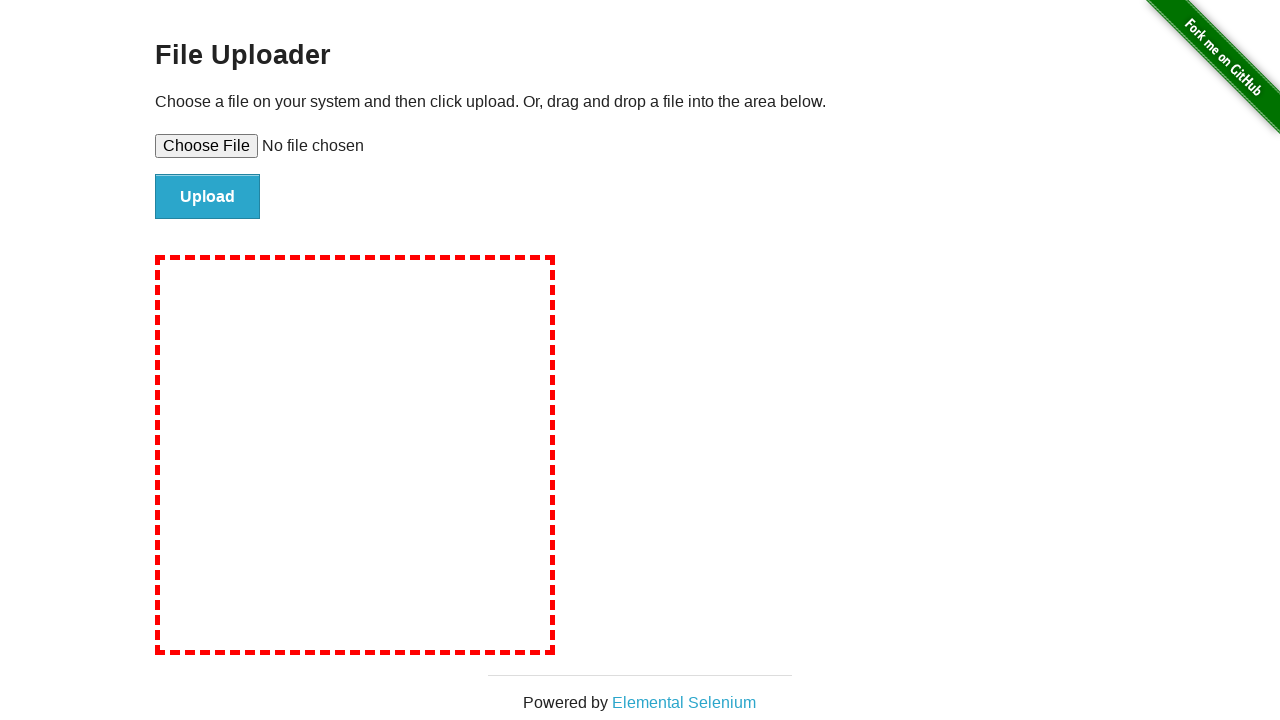

Created temporary test file 'TestDocument.txt'
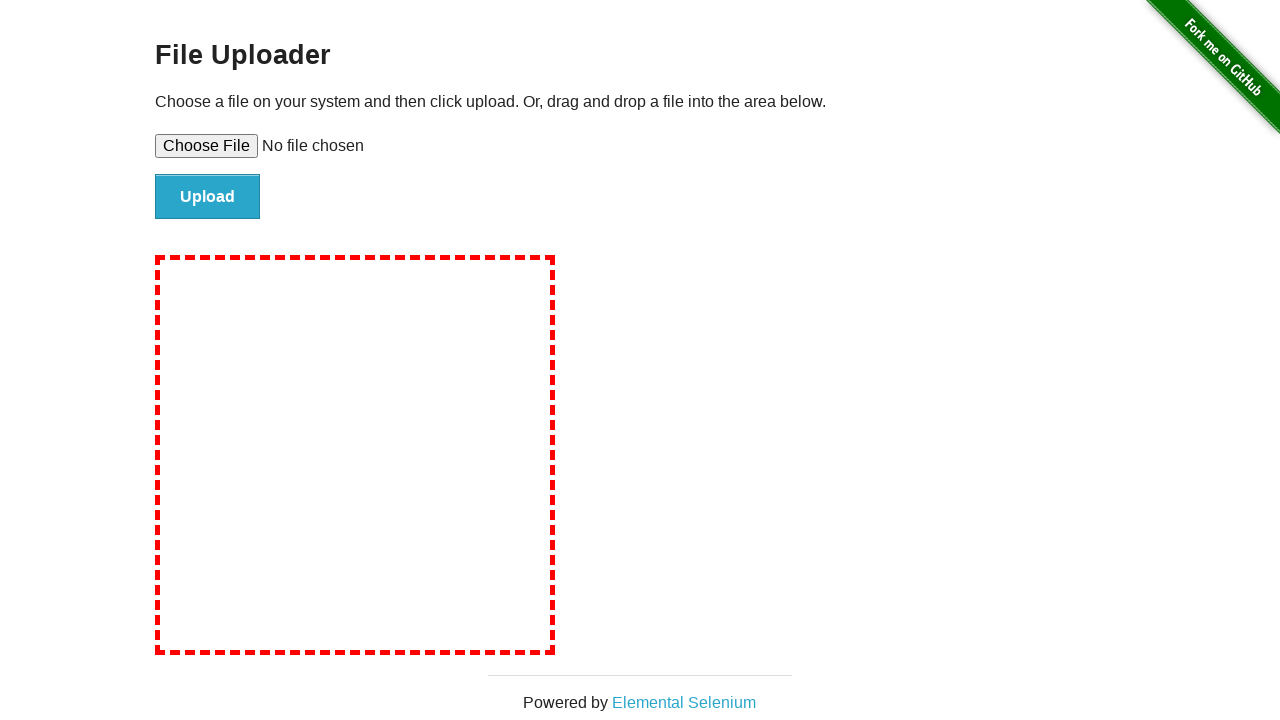

Selected file for upload using file input element
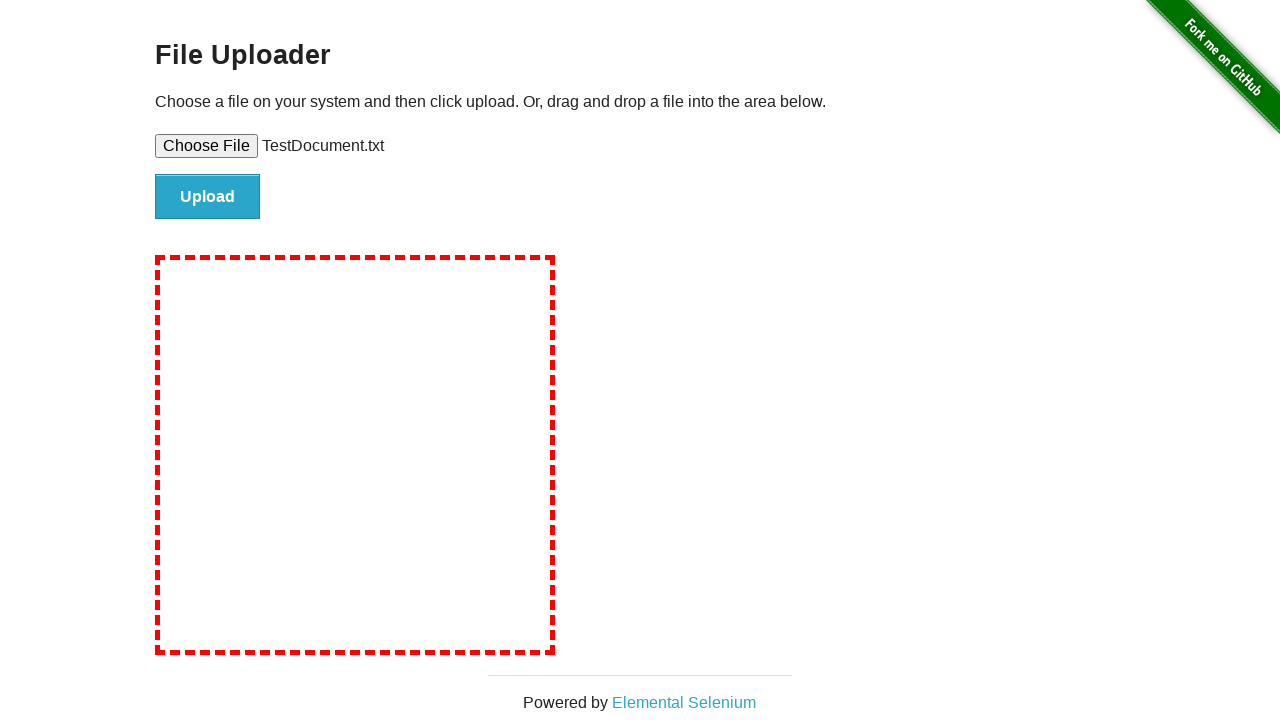

Clicked upload button to submit the file at (208, 197) on input[type='submit']
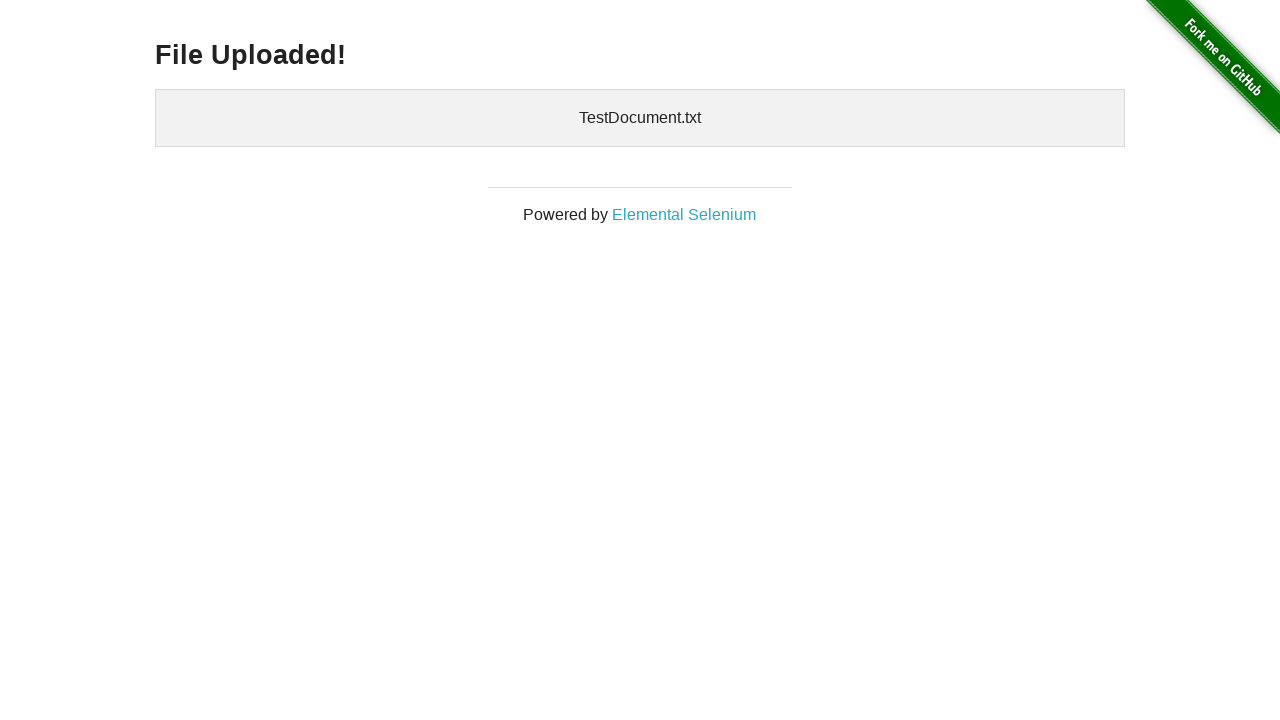

Upload completed and confirmation element appeared
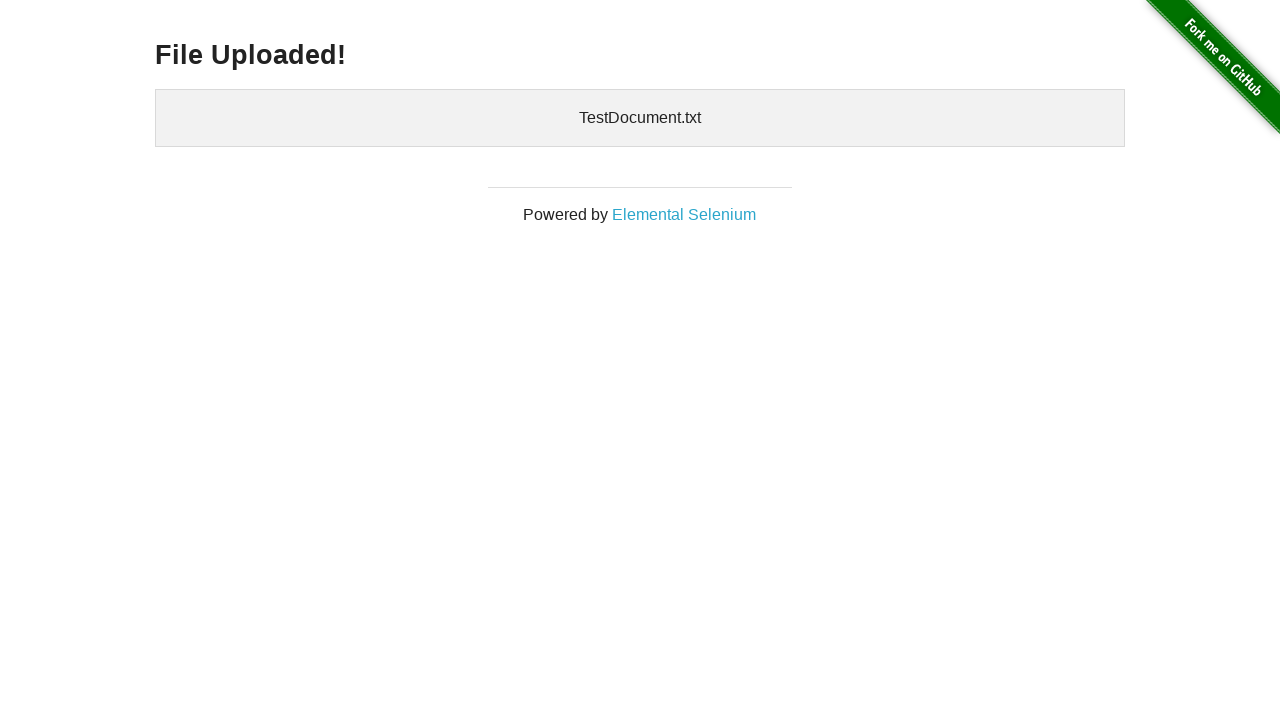

Removed temporary test file
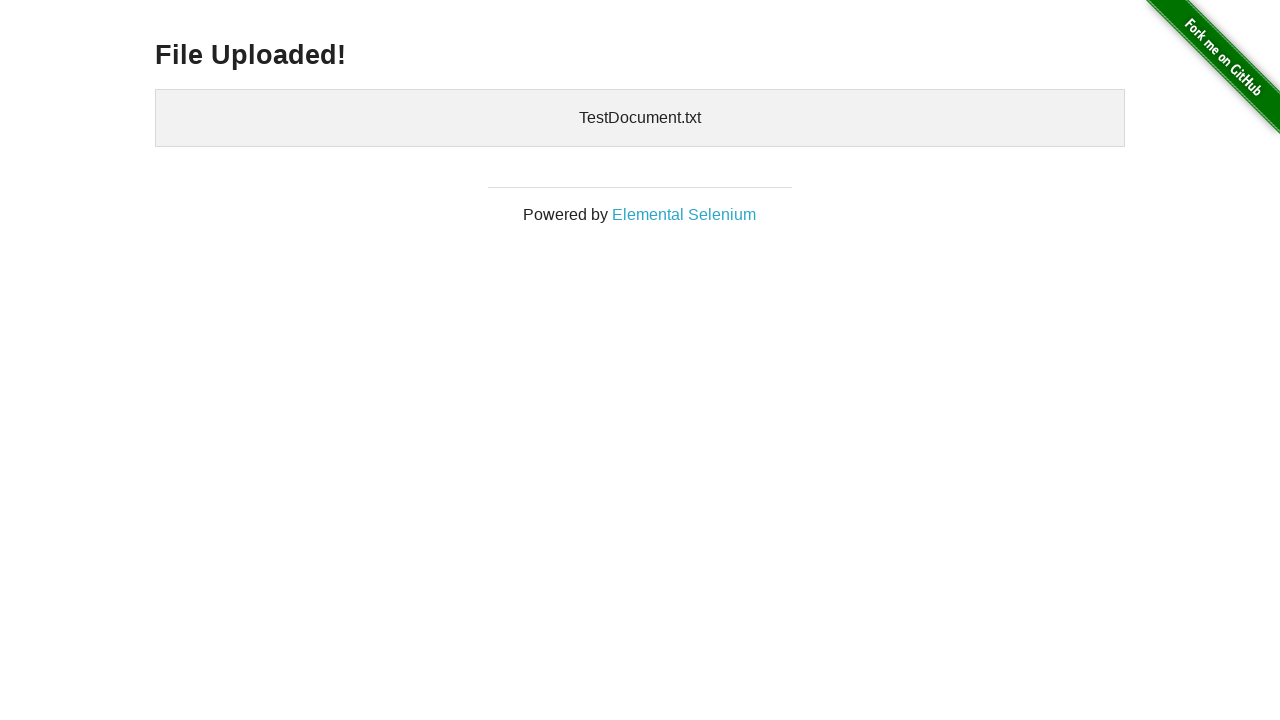

Removed temporary directory
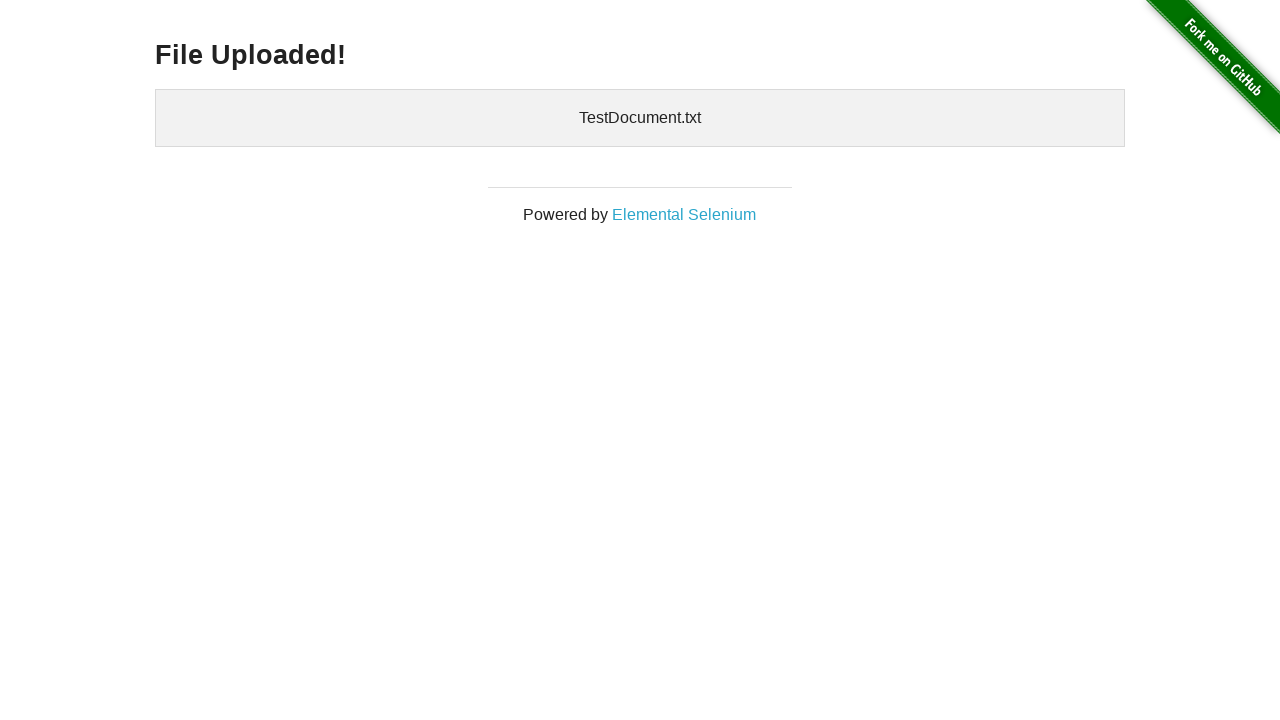

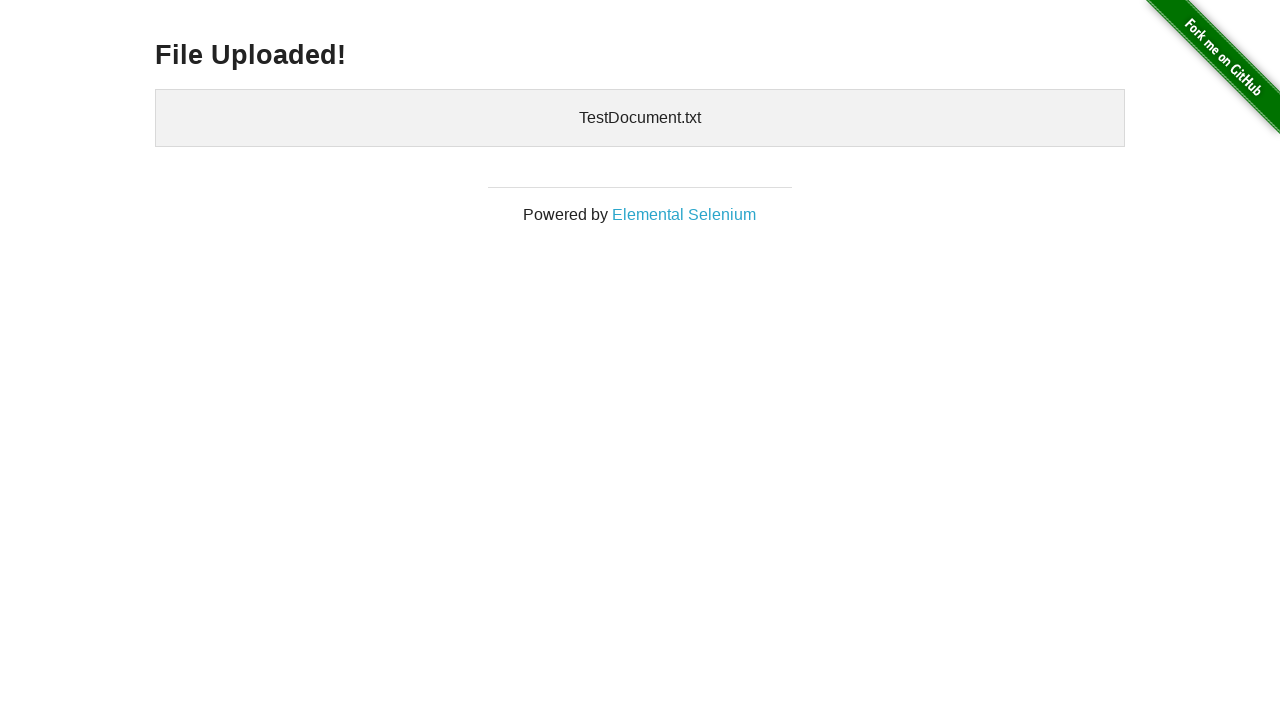